Tests show/hide functionality by verifying an element is visible, clicking a hide button, and verifying the element becomes hidden.

Starting URL: https://rahulshettyacademy.com/AutomationPractice/

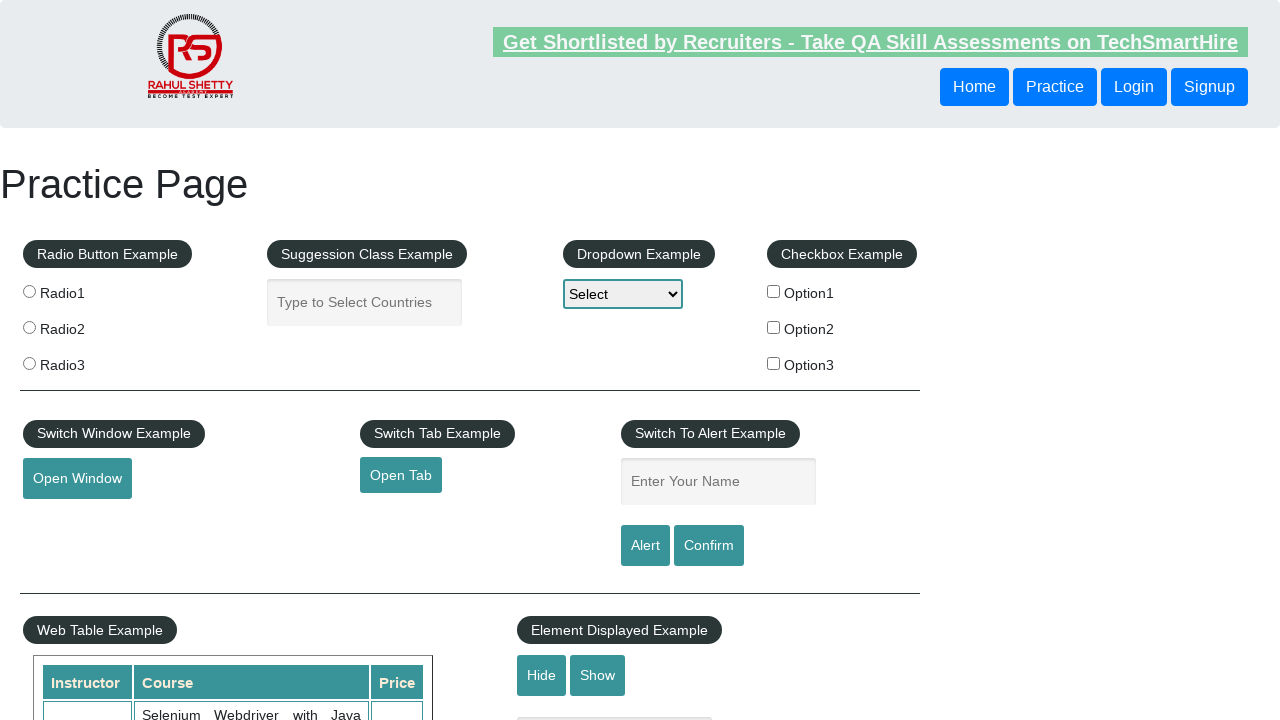

Waited for text input element to load
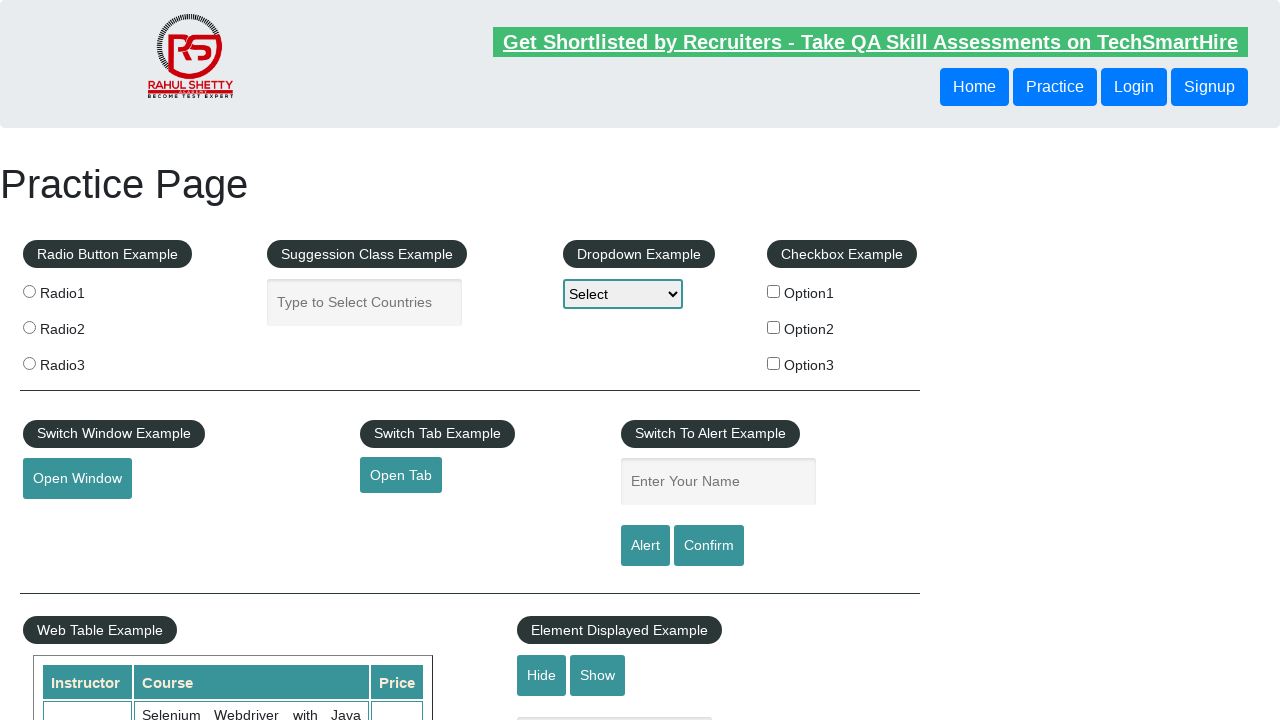

Verified text input element is visible
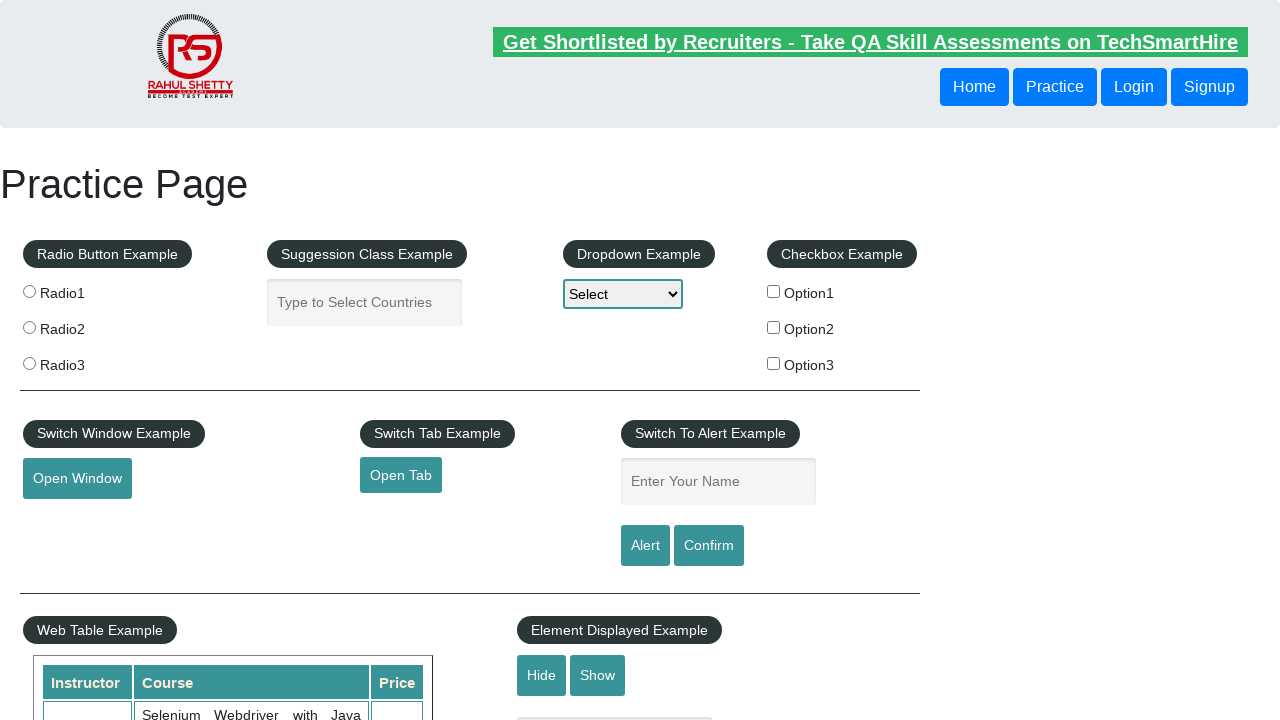

Clicked the hide button at (542, 675) on #hide-textbox
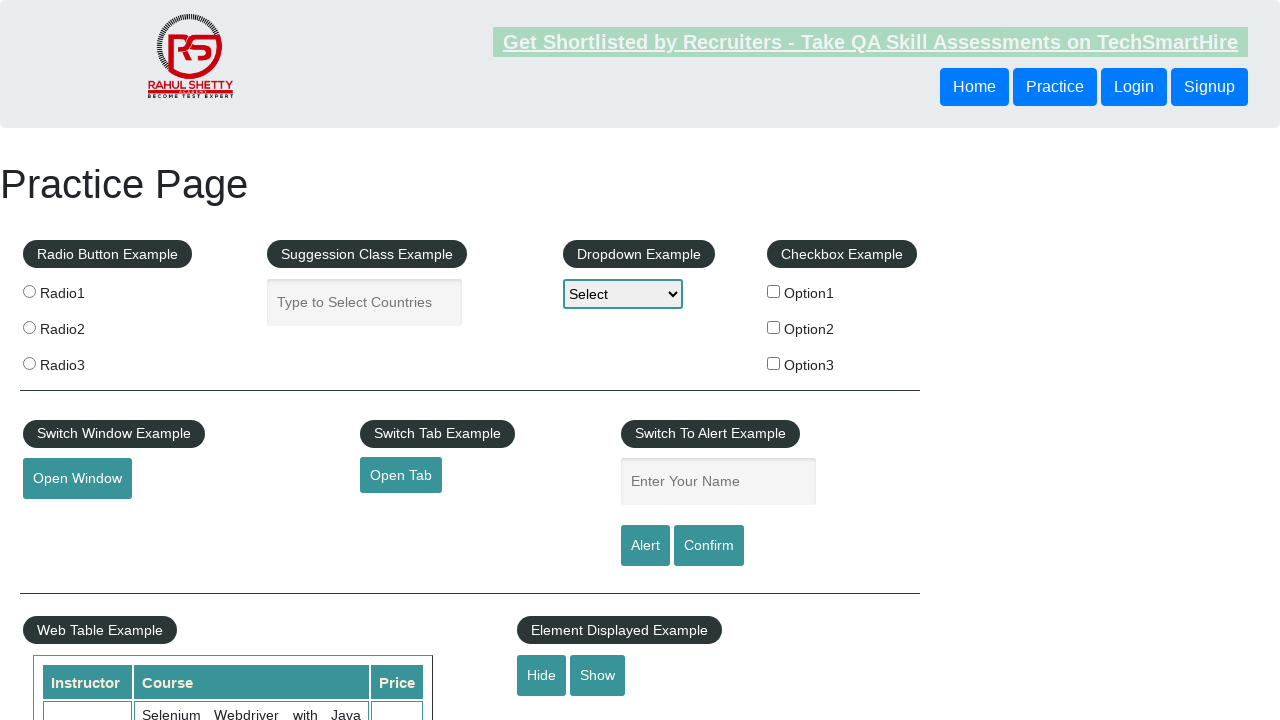

Verified text input element is now hidden
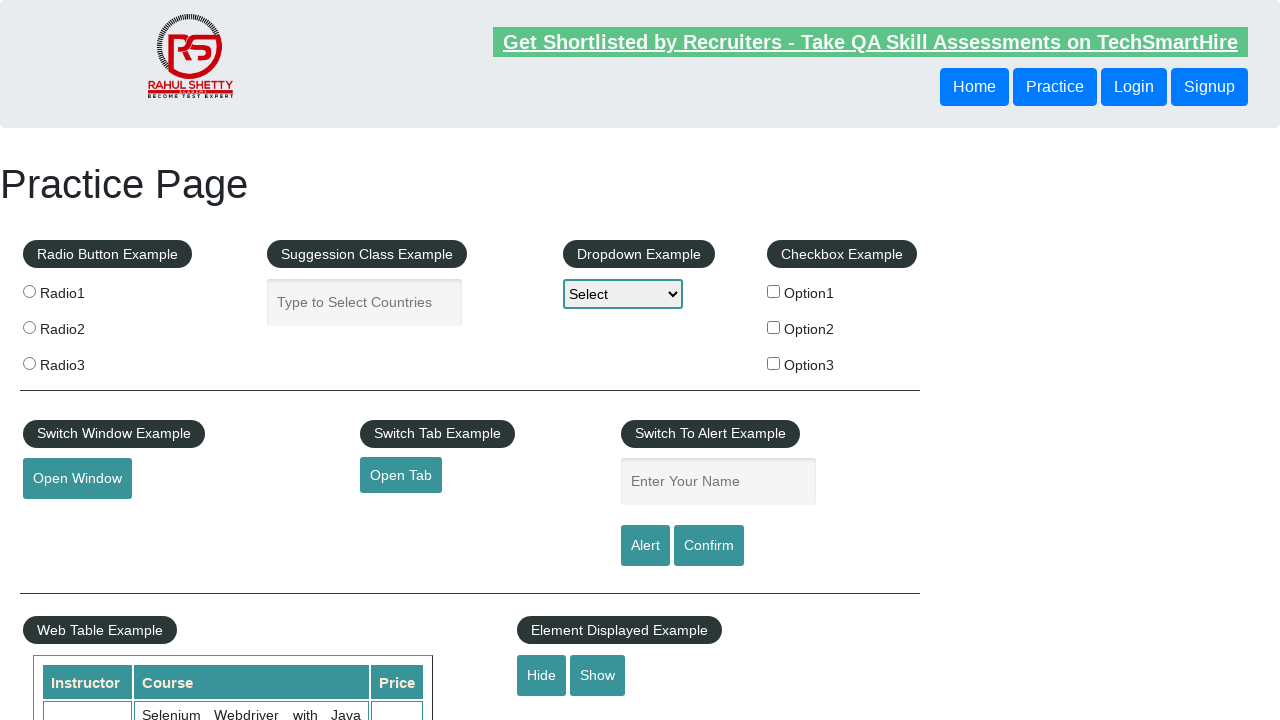

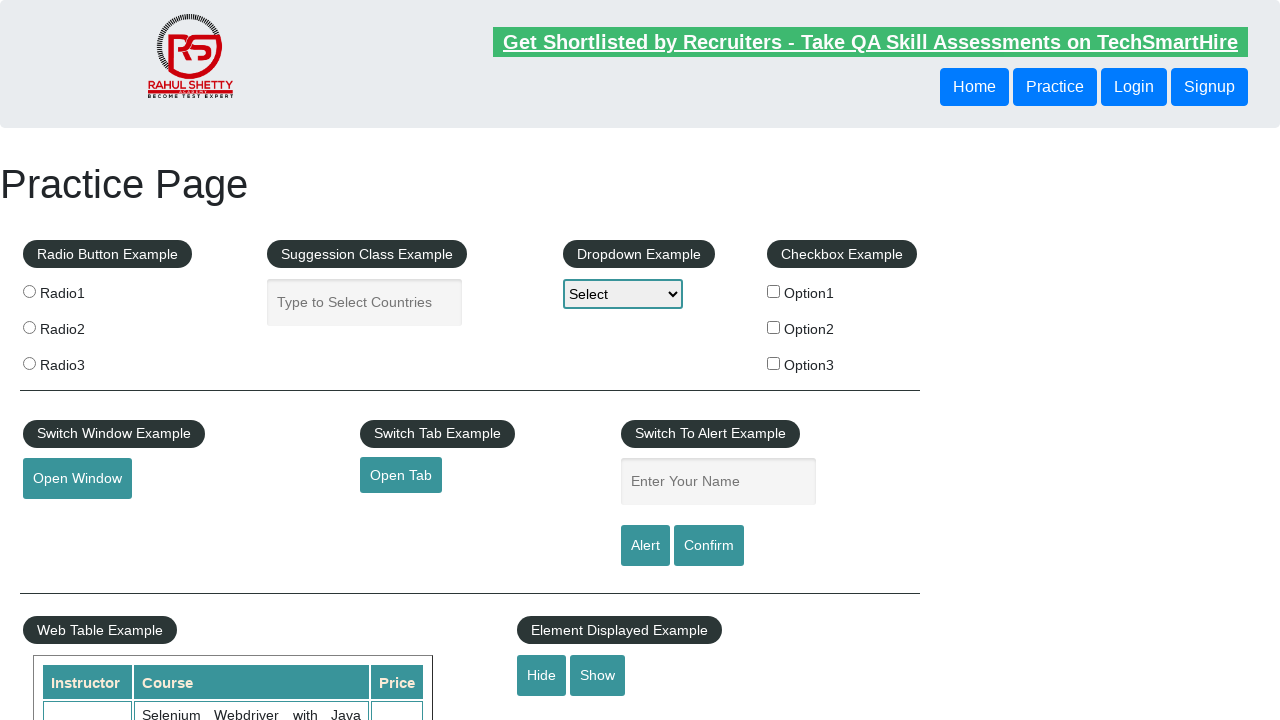